Navigates to demoqa.com and checks if the banner image element is displayed

Starting URL: https://demoqa.com

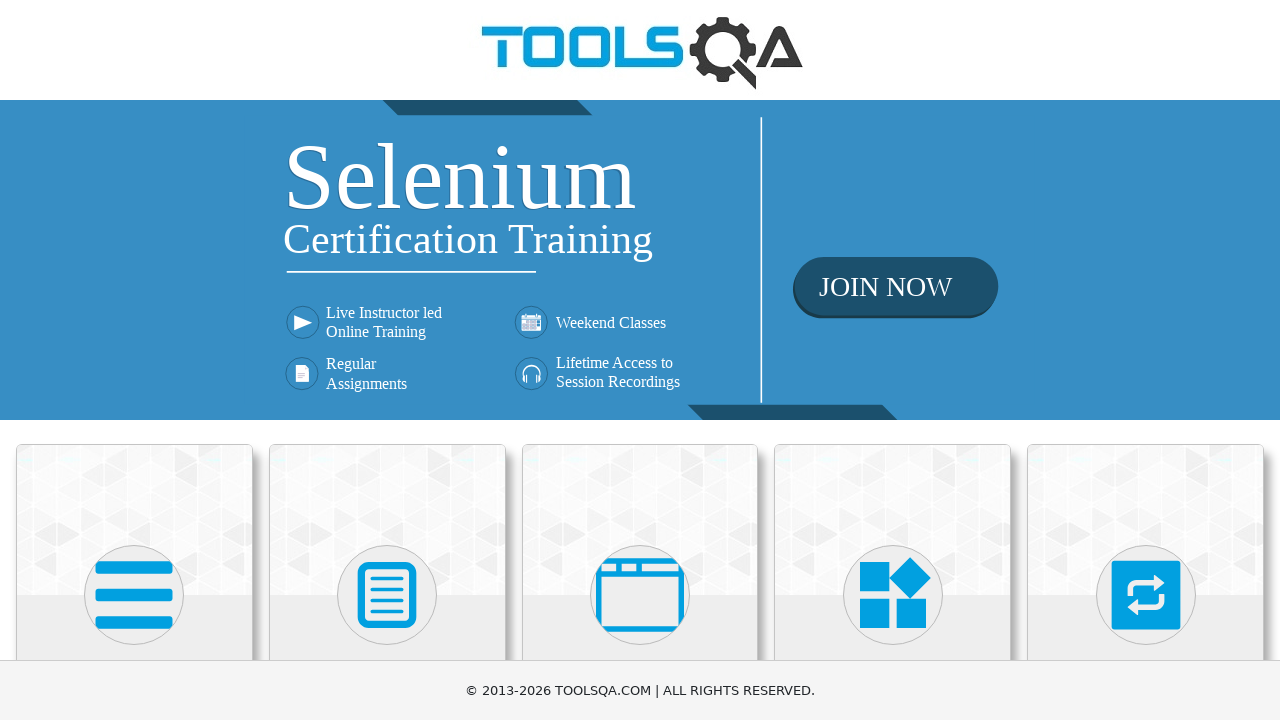

Navigated to https://demoqa.com
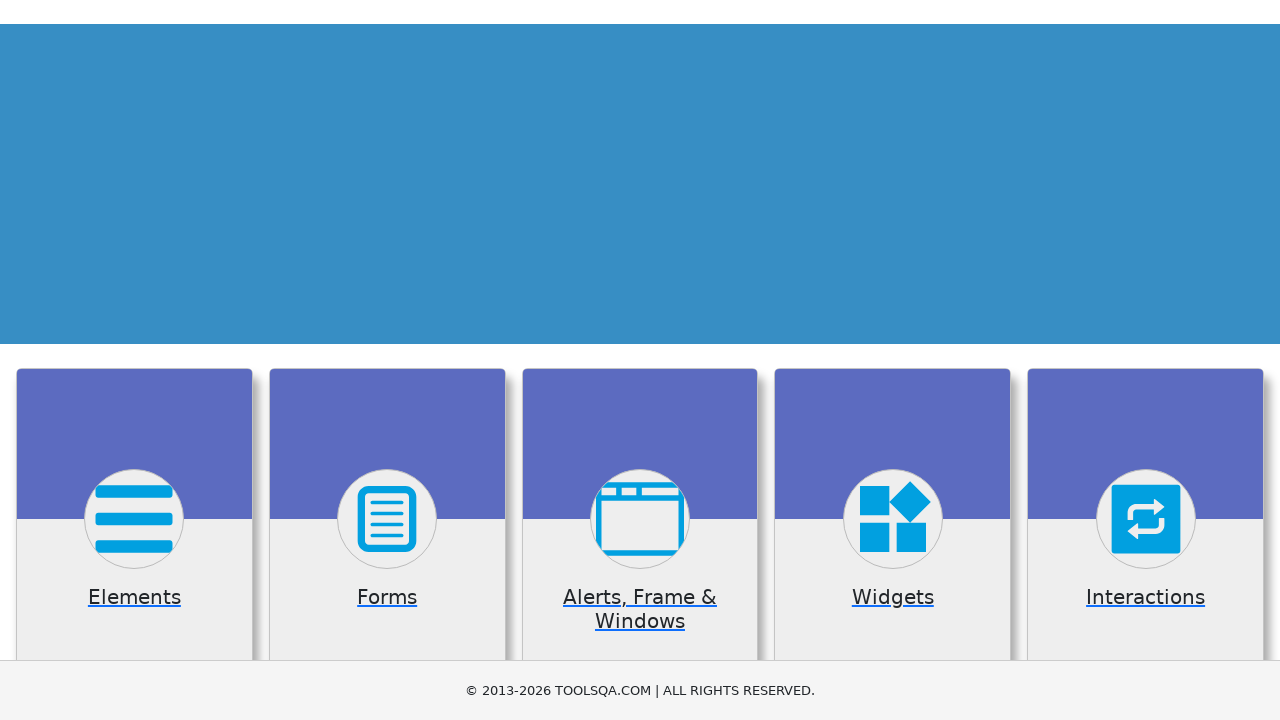

Located banner image element
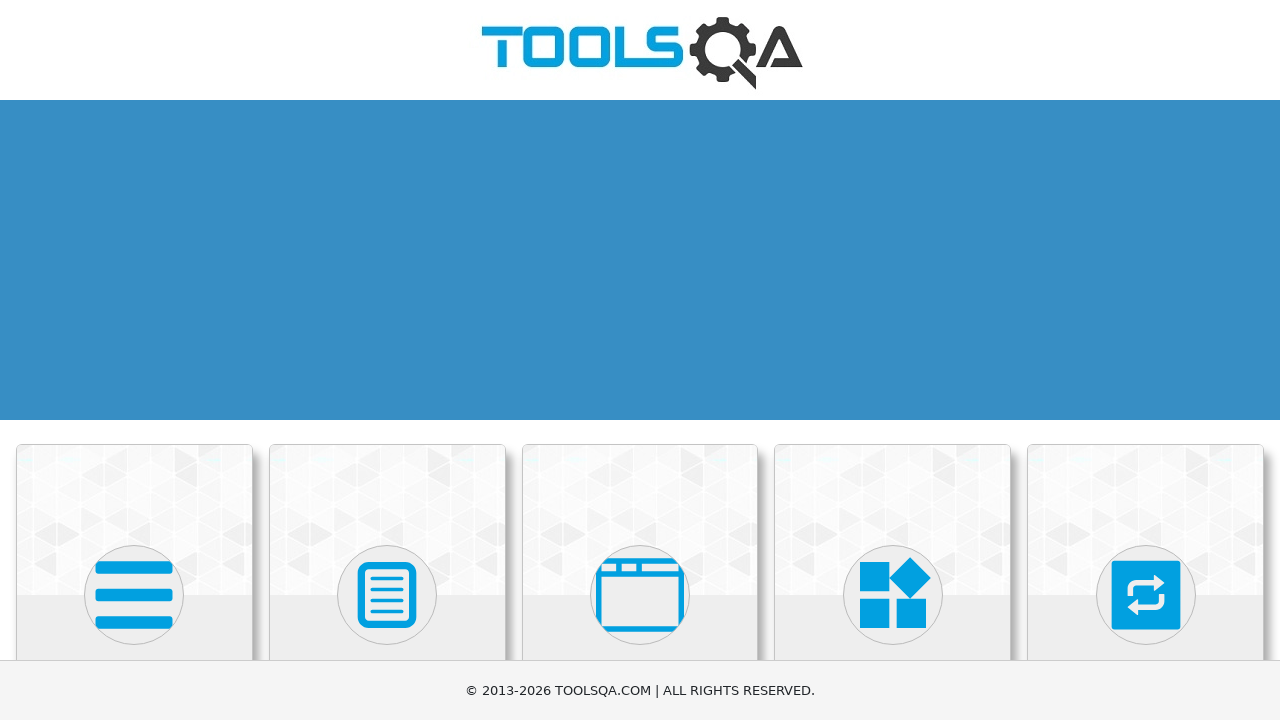

Asserted that banner image element is visible
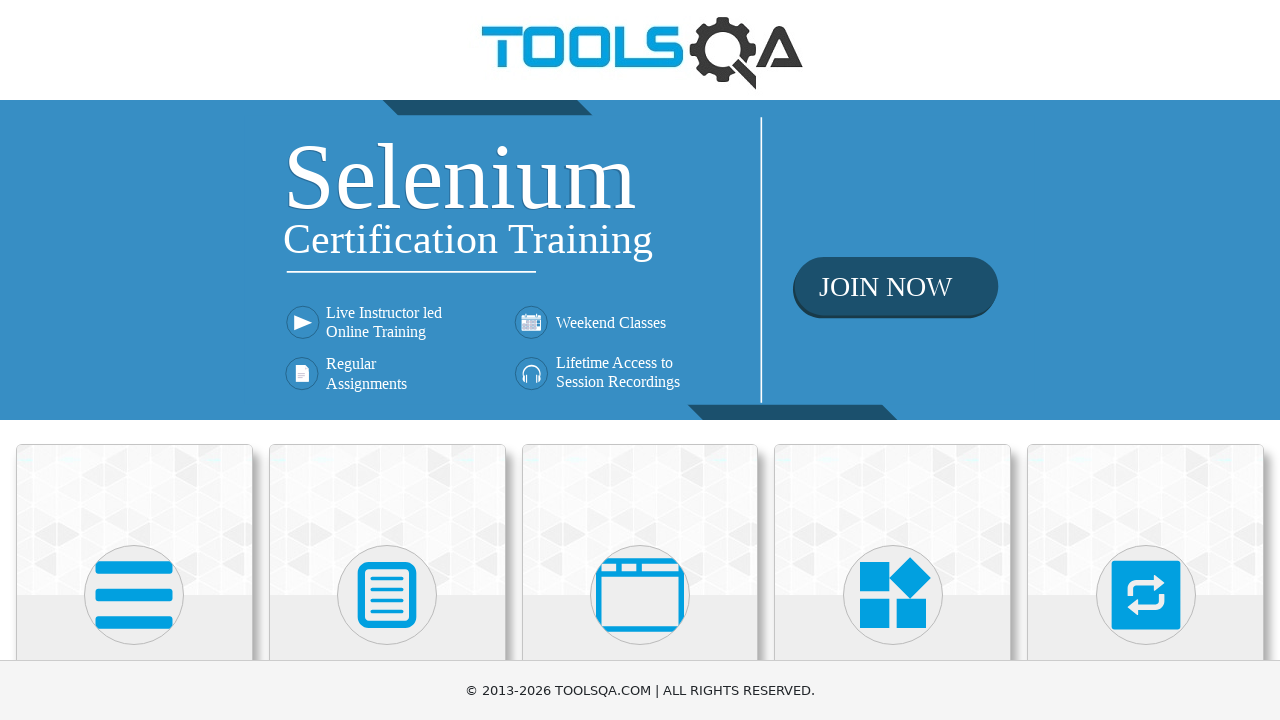

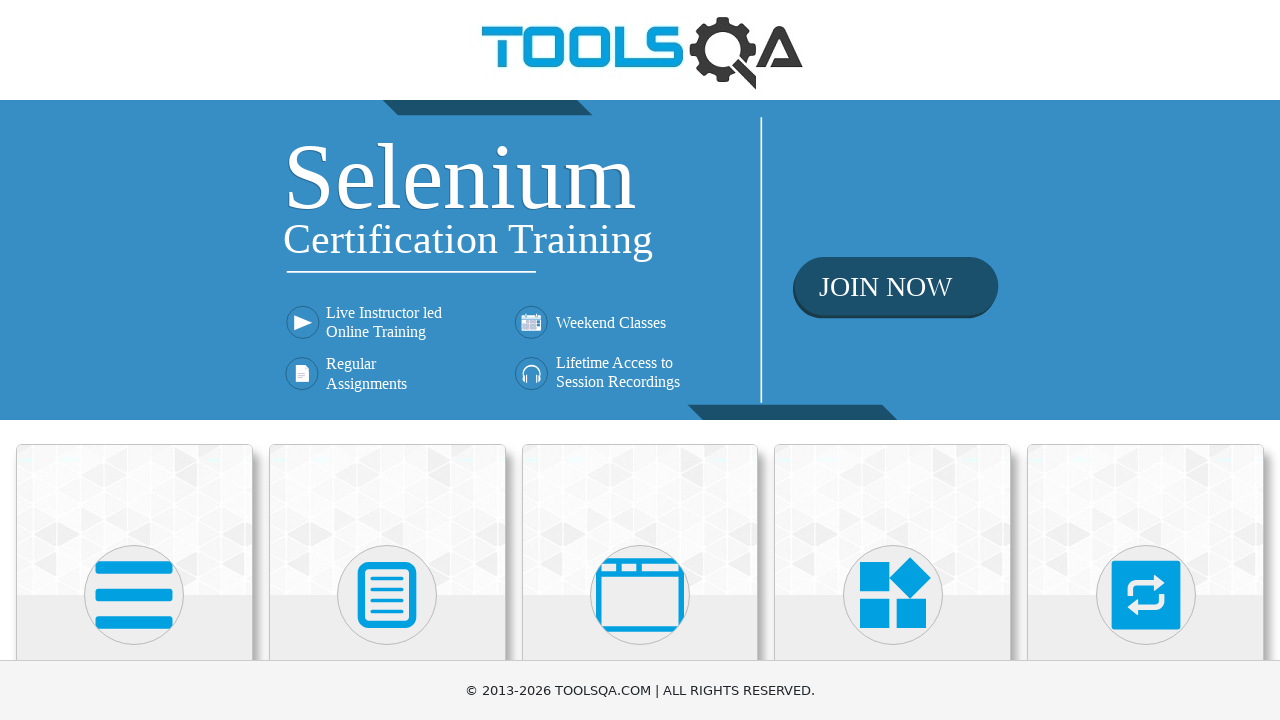